Navigates through a test automation practice site, clicks on links including an Apple link, then navigates to Apple.com and clicks on a product link

Starting URL: https://testautomationpractice.blogspot.com/

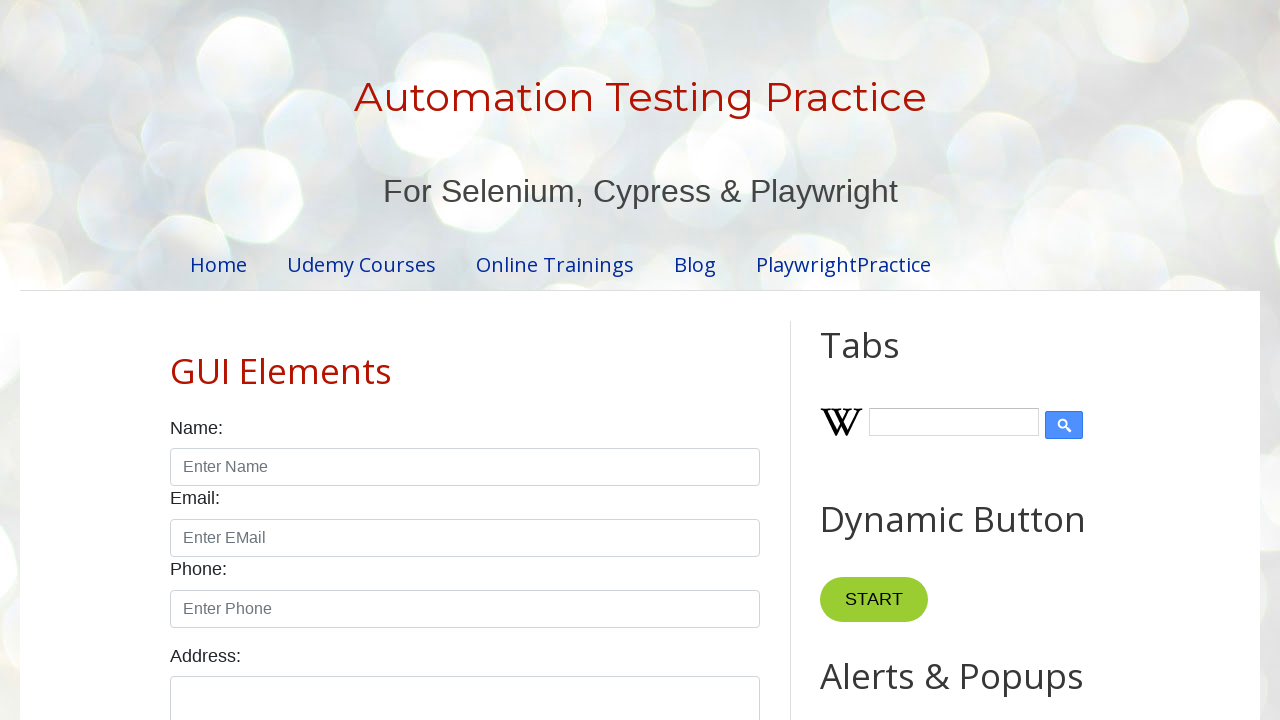

Waited for links to load on test automation practice site
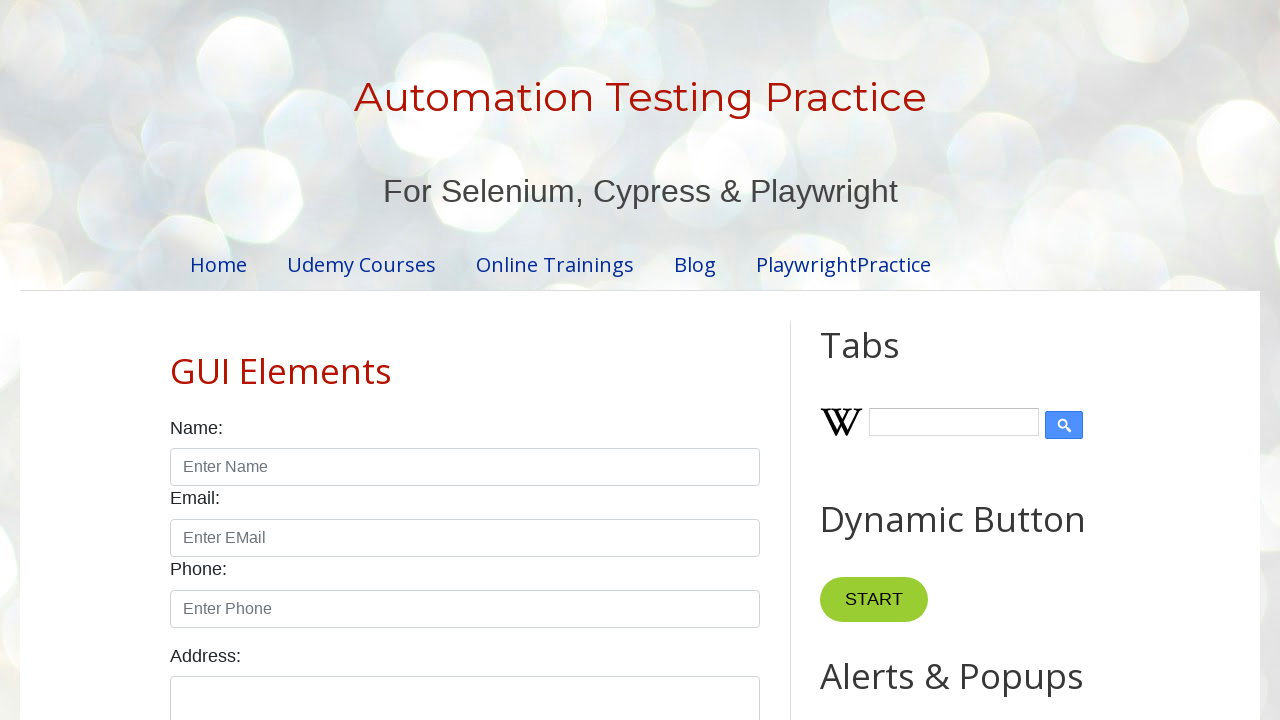

Clicked on Apple link at (965, 360) on a#apple
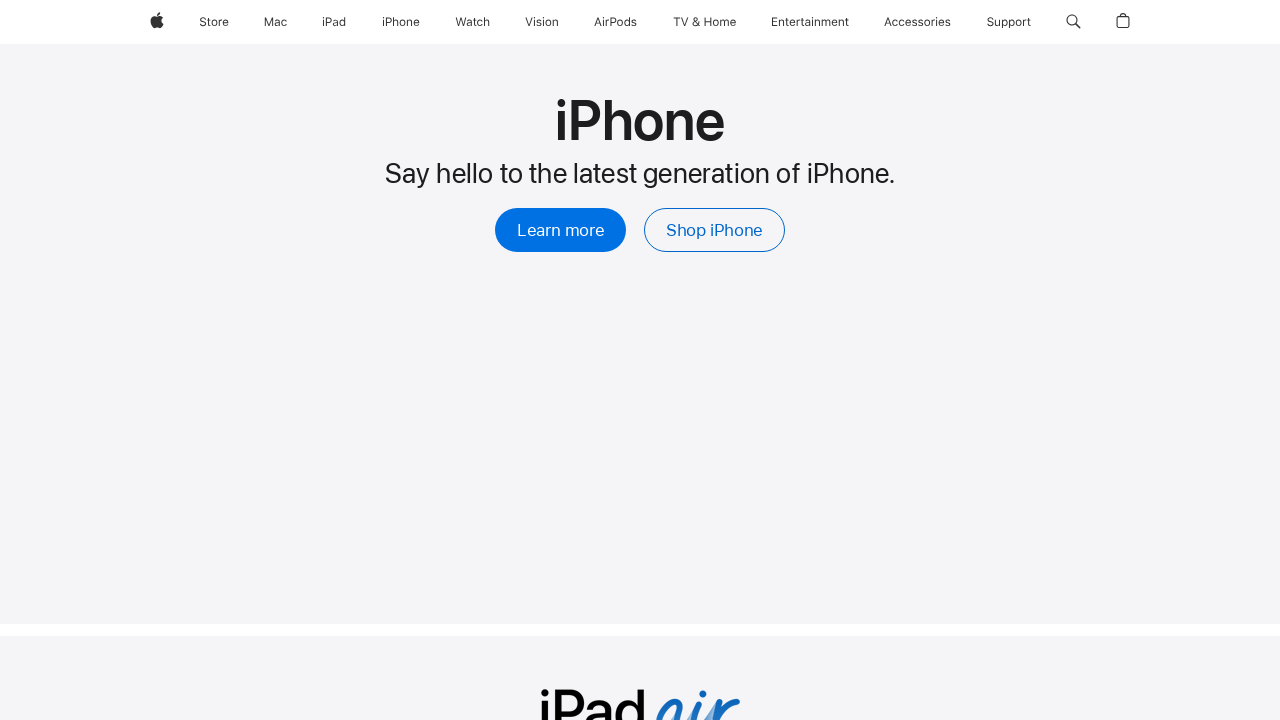

Navigated to Apple.com
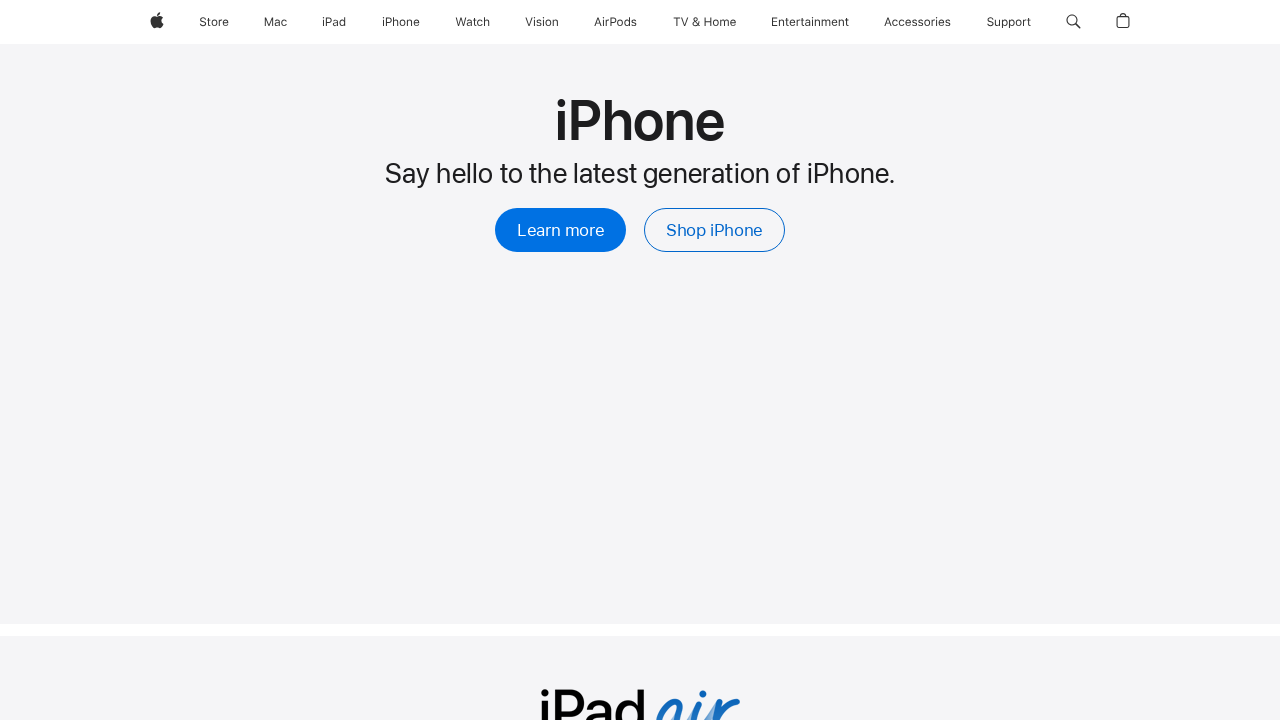

Clicked on a product link on Apple.com at (561, 230) on xpath=/html[1]/body[1]/main[1]/section[1]/div[1]/div[1]/div[1]/div[1]/div[1]/a[1
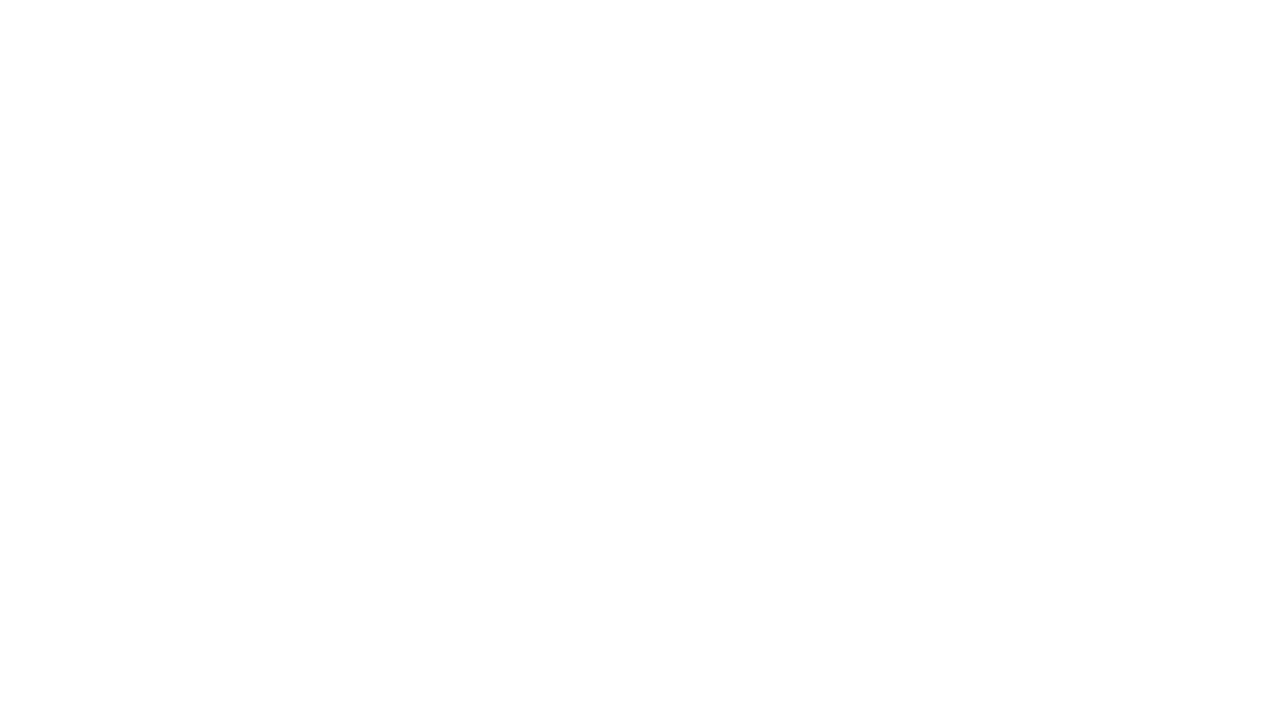

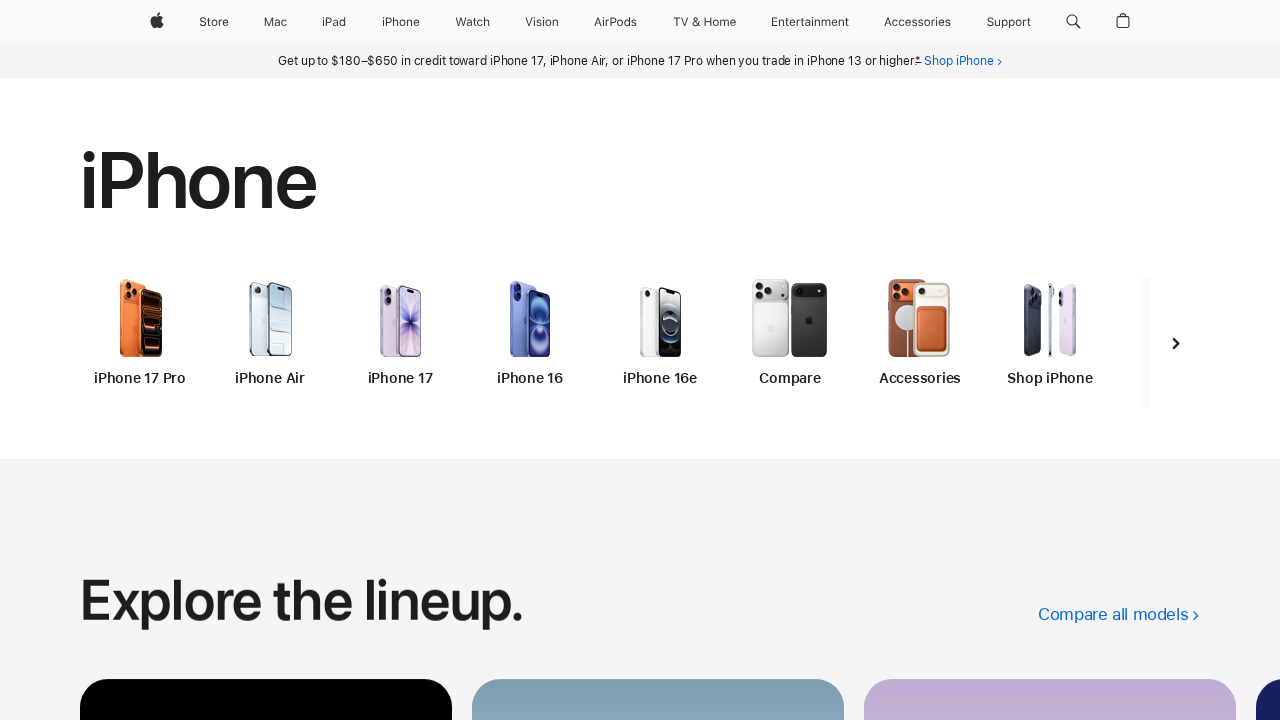